Tests window handling by clicking a help link that opens in a new window, switching between windows, and verifying the titles

Starting URL: https://accounts.google.com/signup

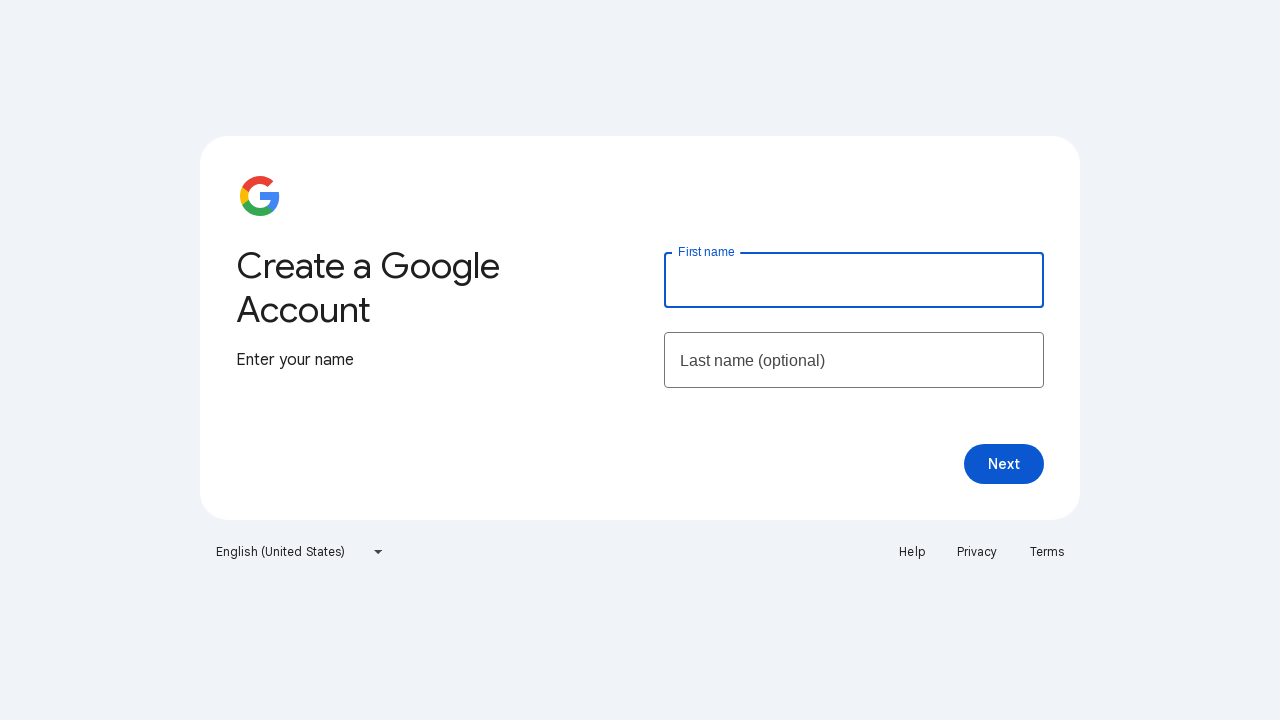

Clicked Help link which opened in a new window at (912, 552) on a:text('Help')
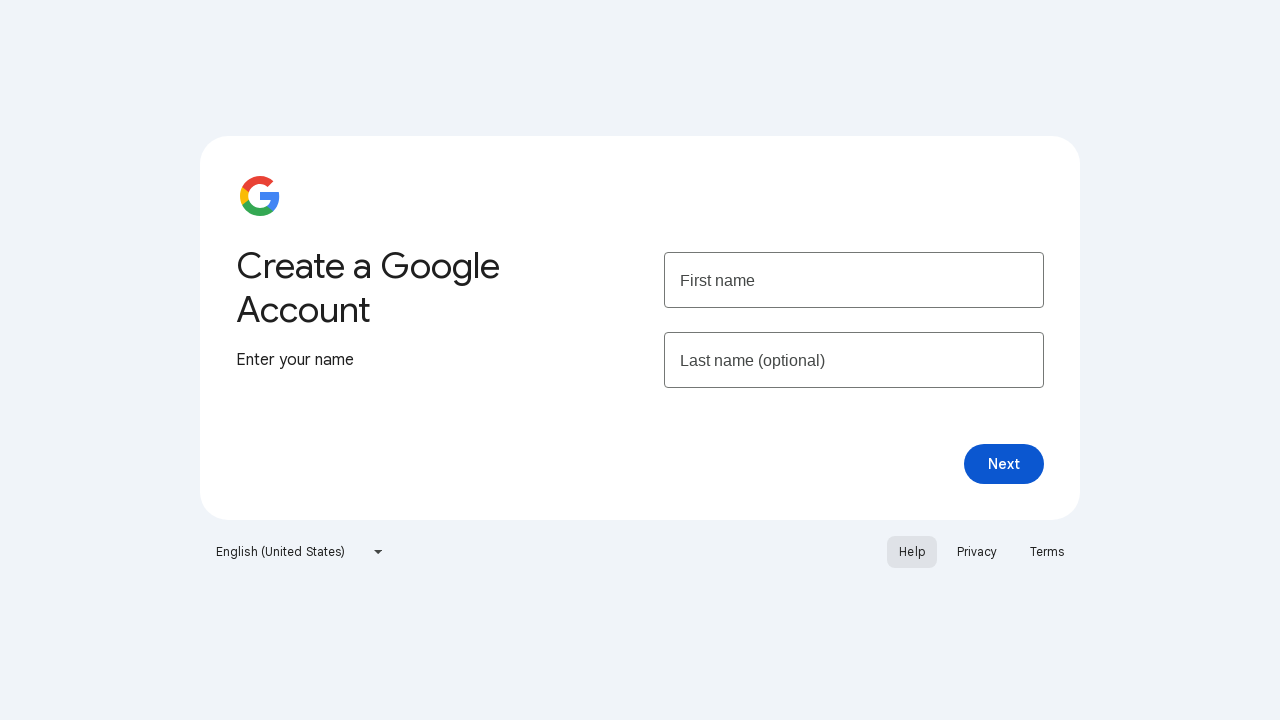

New page/window captured
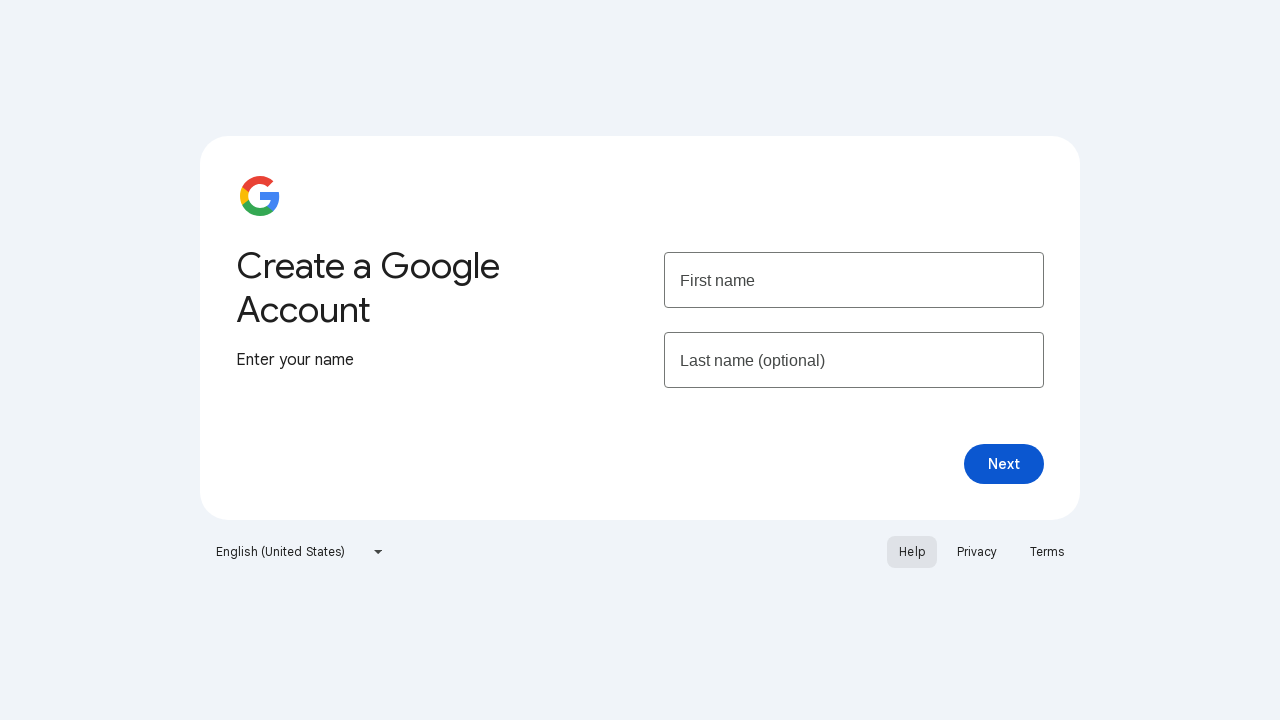

Retrieved original page title: Create your Google Account
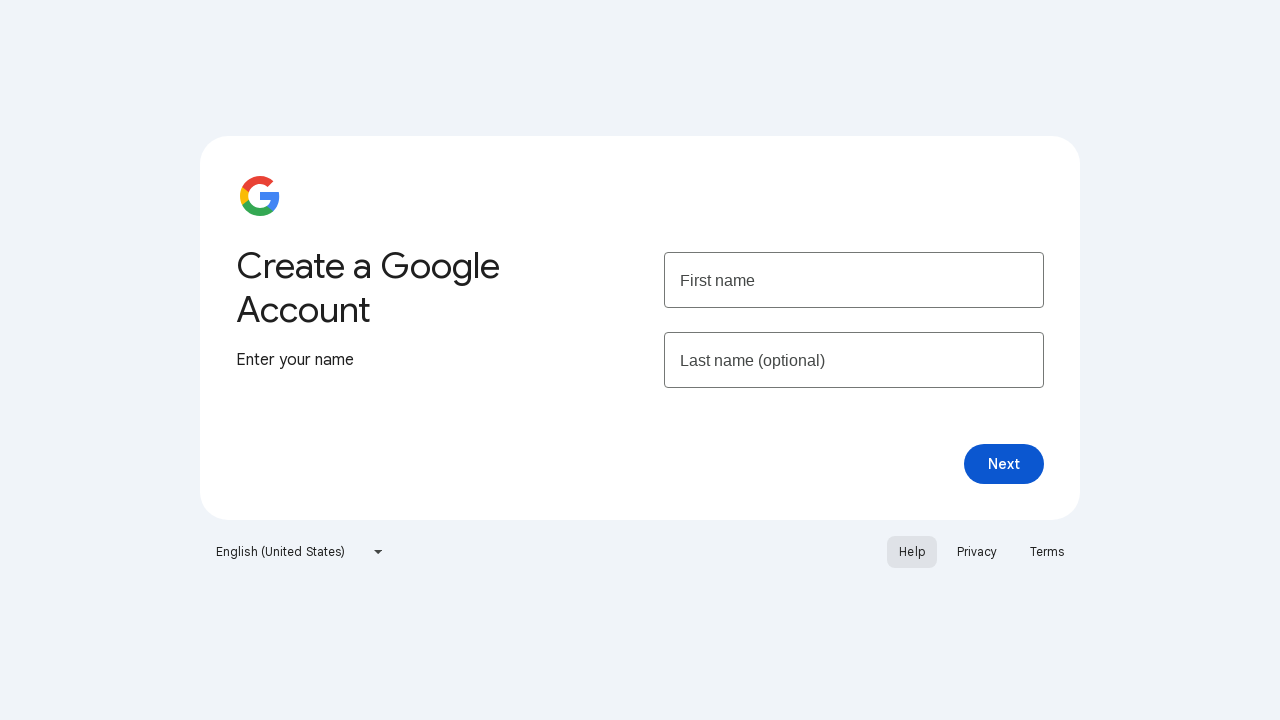

Retrieved new page title: Google Account Help
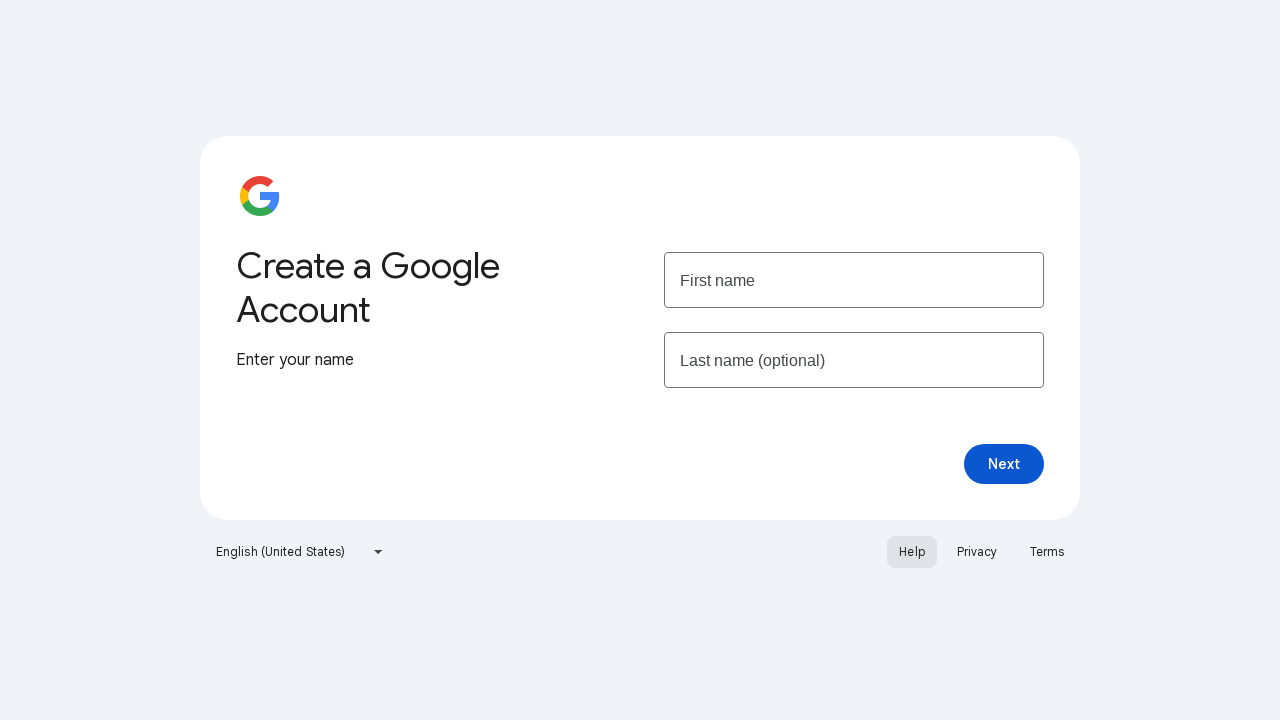

Verified original page title: Create your Google Account
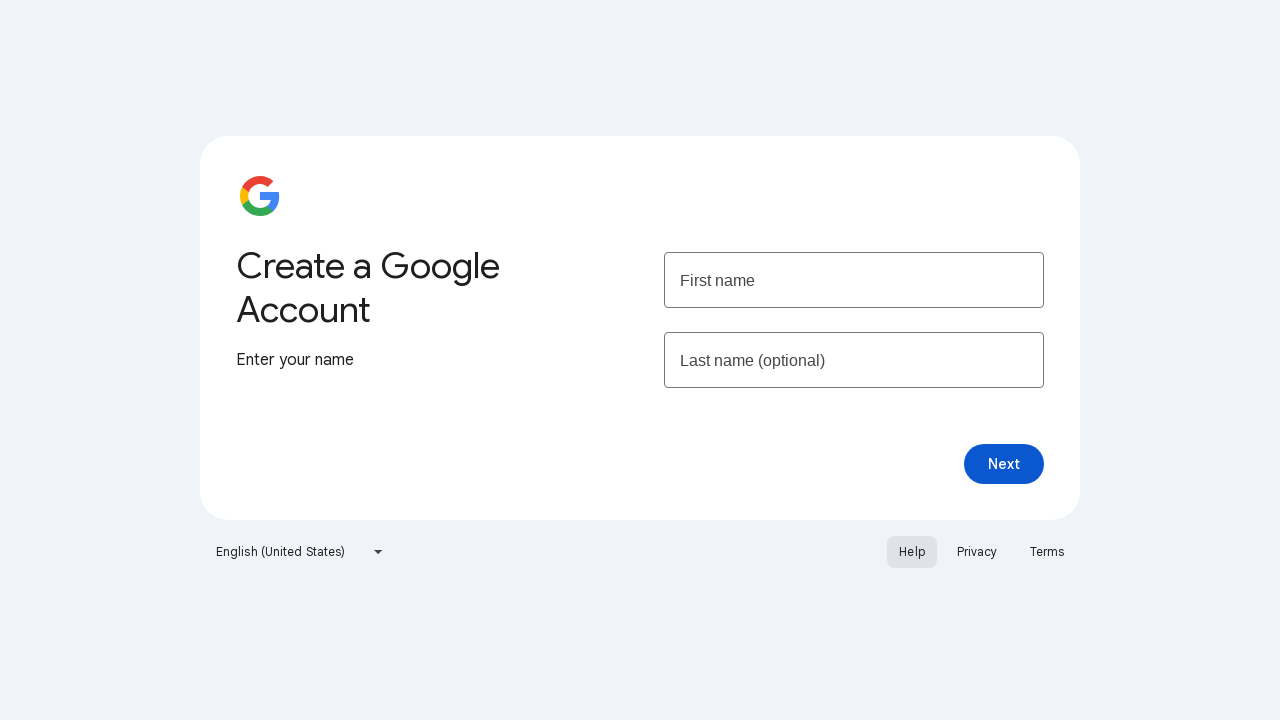

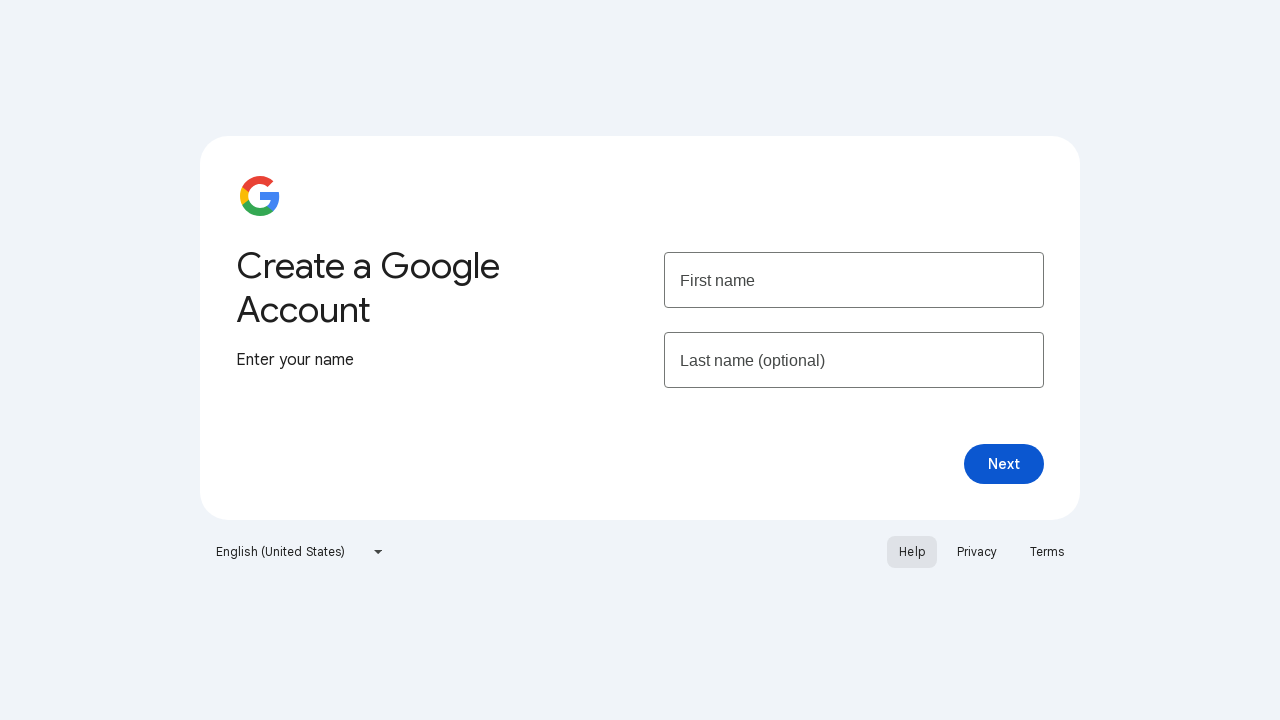